Tests that leaving only password field empty shows the error message "Epic sadface: Password is required"

Starting URL: https://www.saucedemo.com/

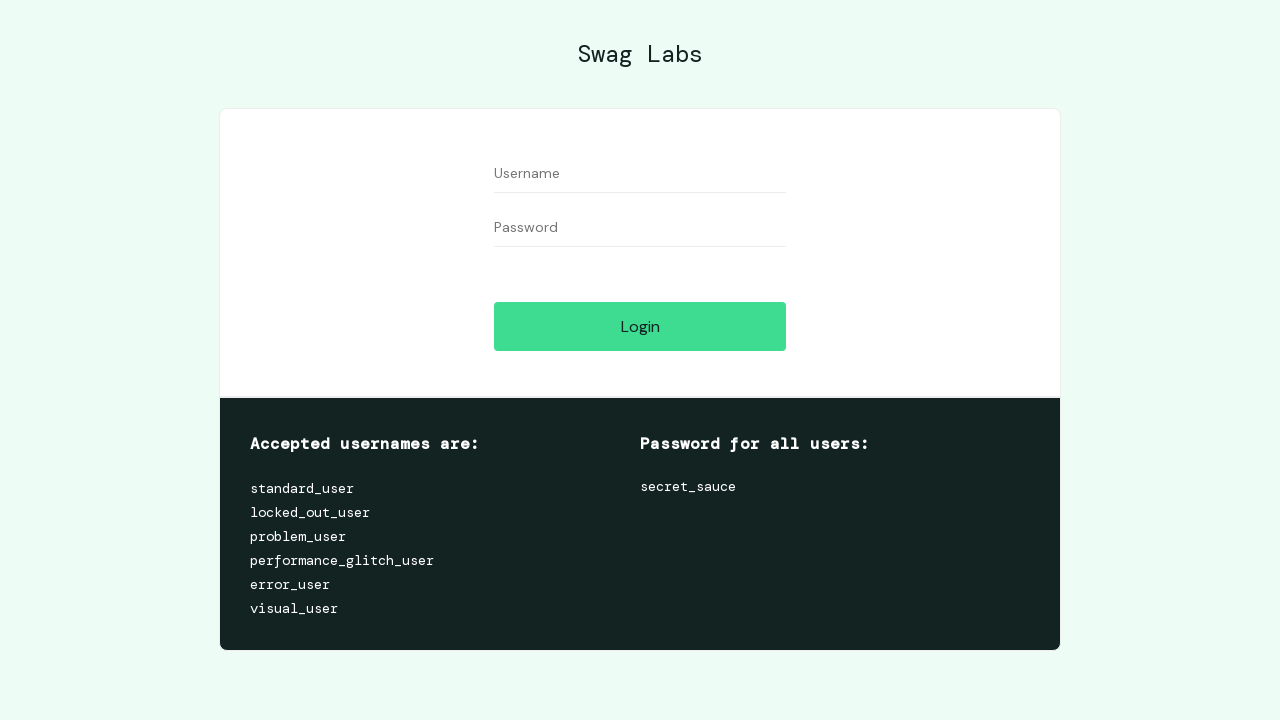

Navigated to Sauce Demo login page
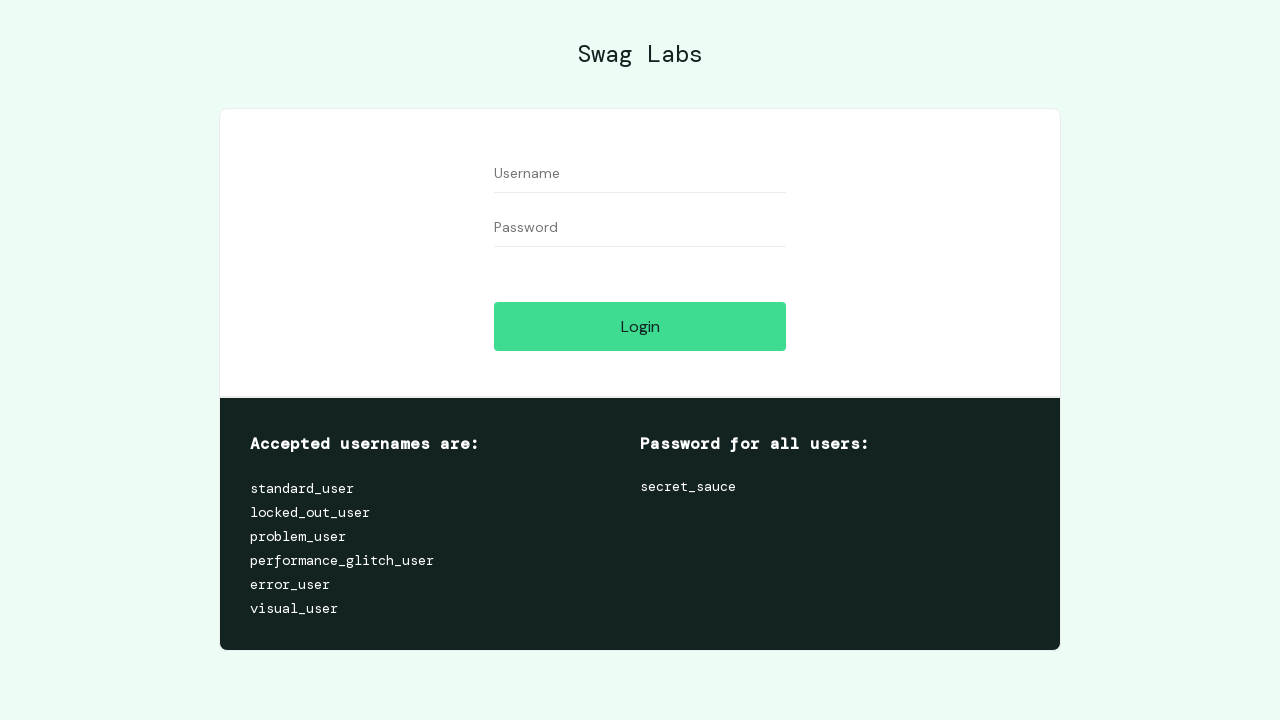

Filled username field with 'selenium' on #user-name
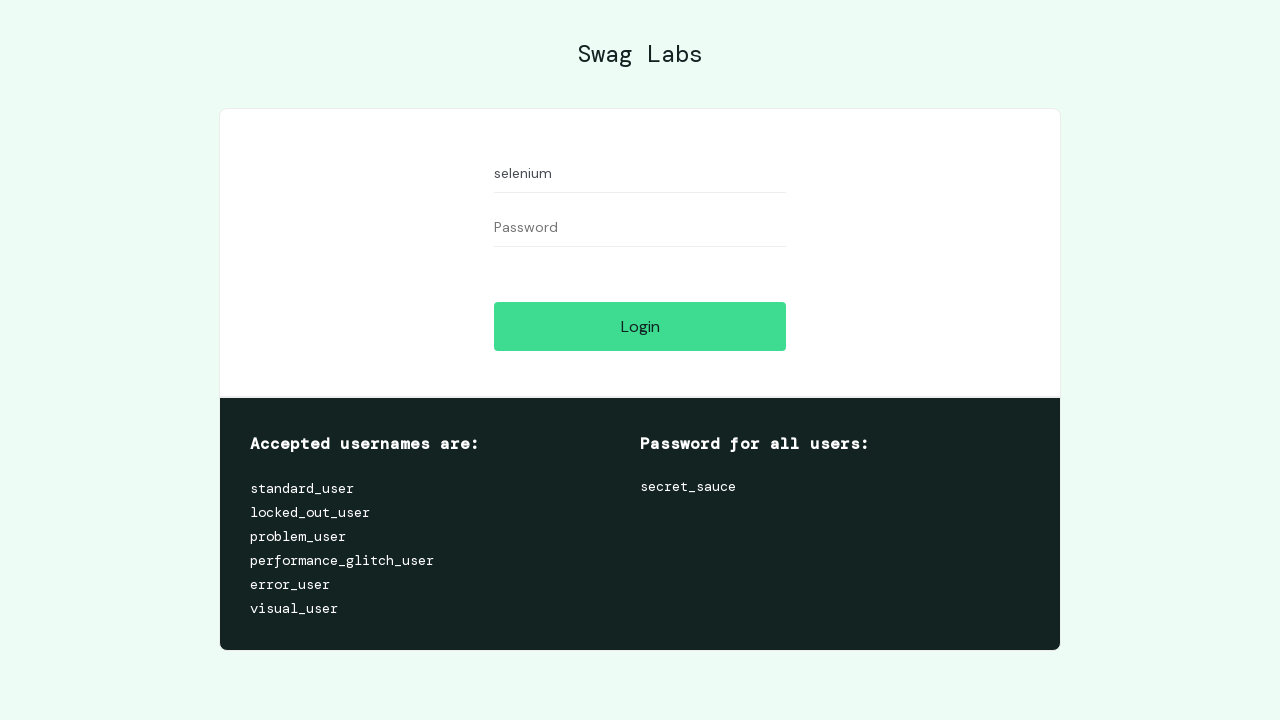

Left password field empty on #password
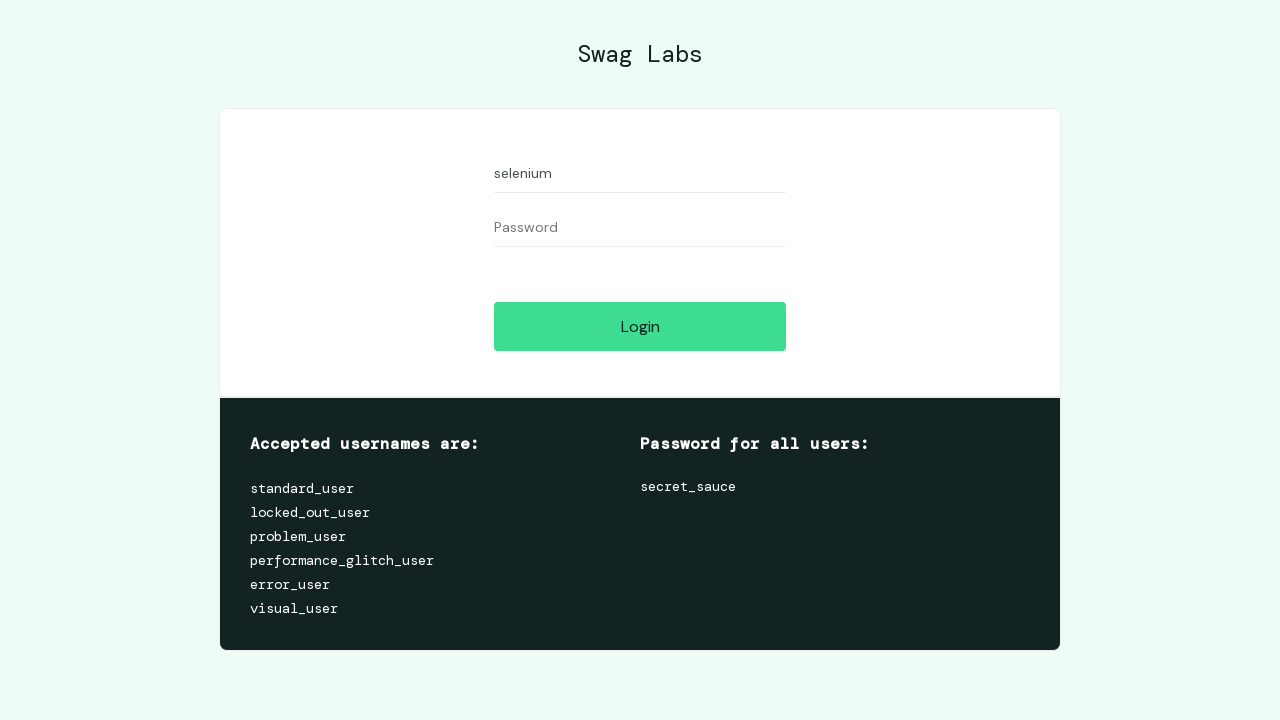

Clicked login button at (640, 326) on #login-button
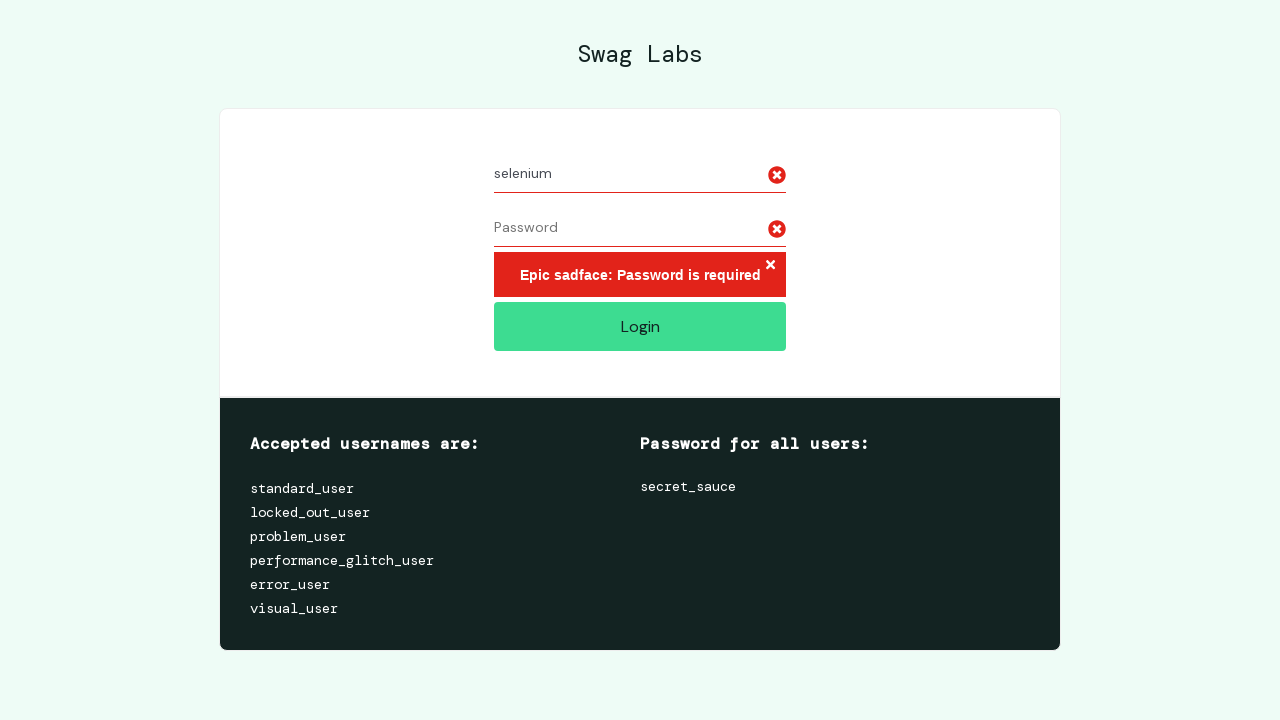

Located error message element
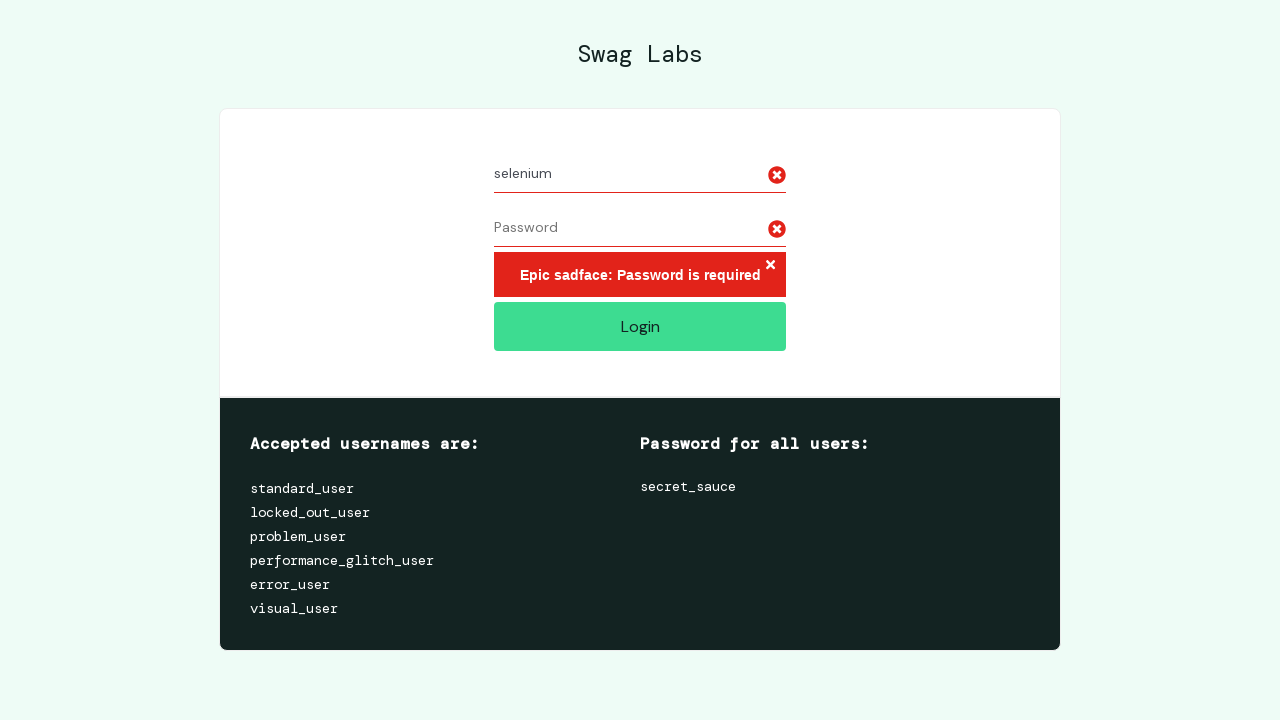

Verified error message 'Epic sadface: Password is required' is displayed
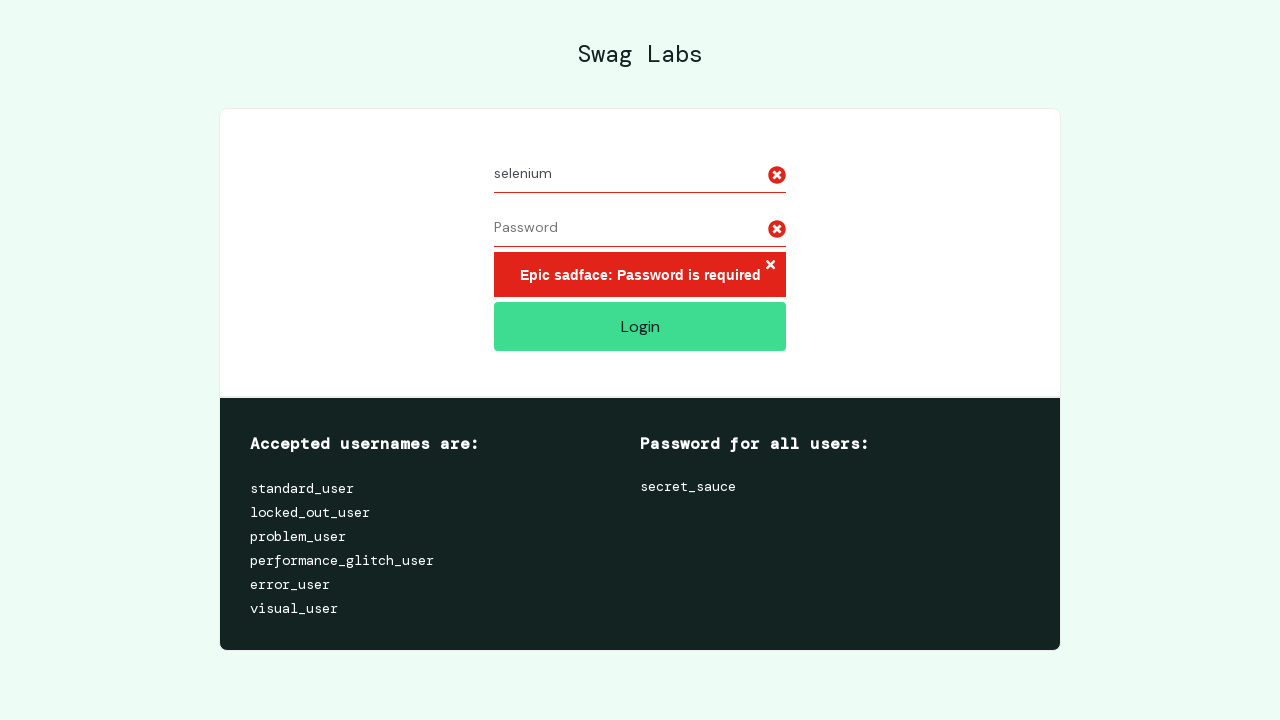

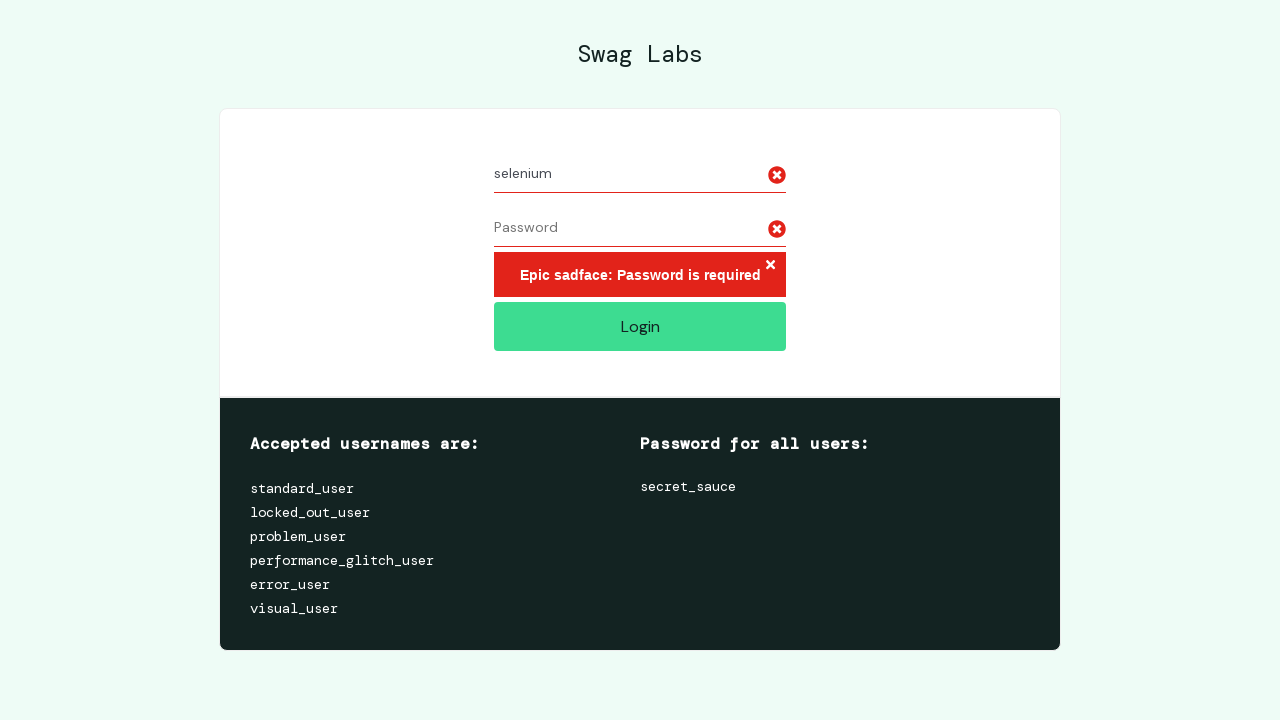